Verifies that the Impressum and Datenschutzerklärung links are present on the page

Starting URL: https://www.ihk-gfi.de

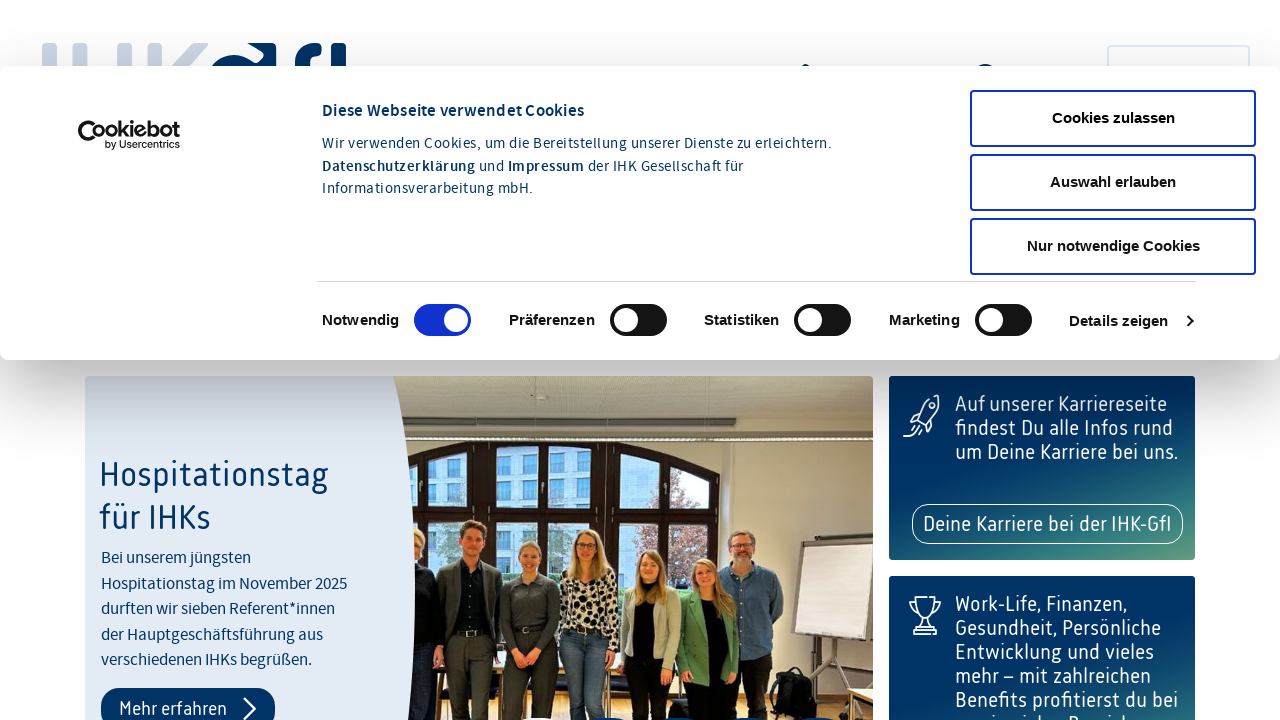

Waited for Impressum link to be present
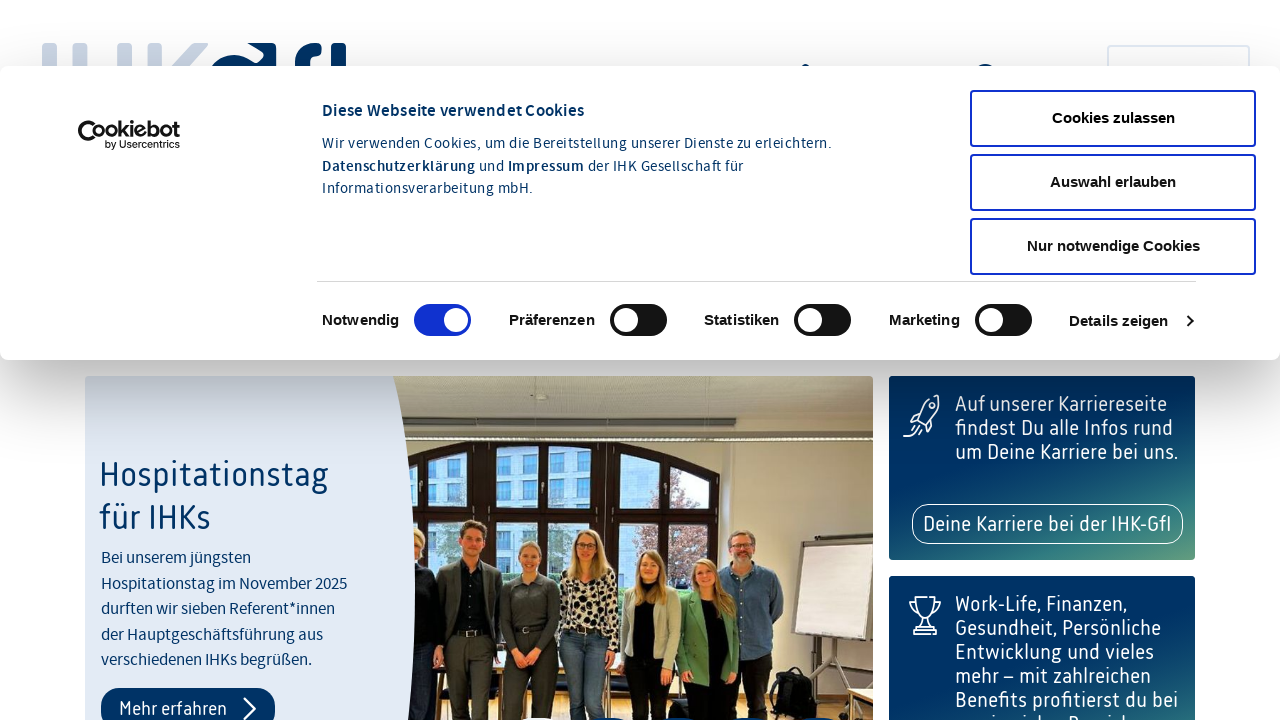

Waited for Datenschutzerklärung link to be present
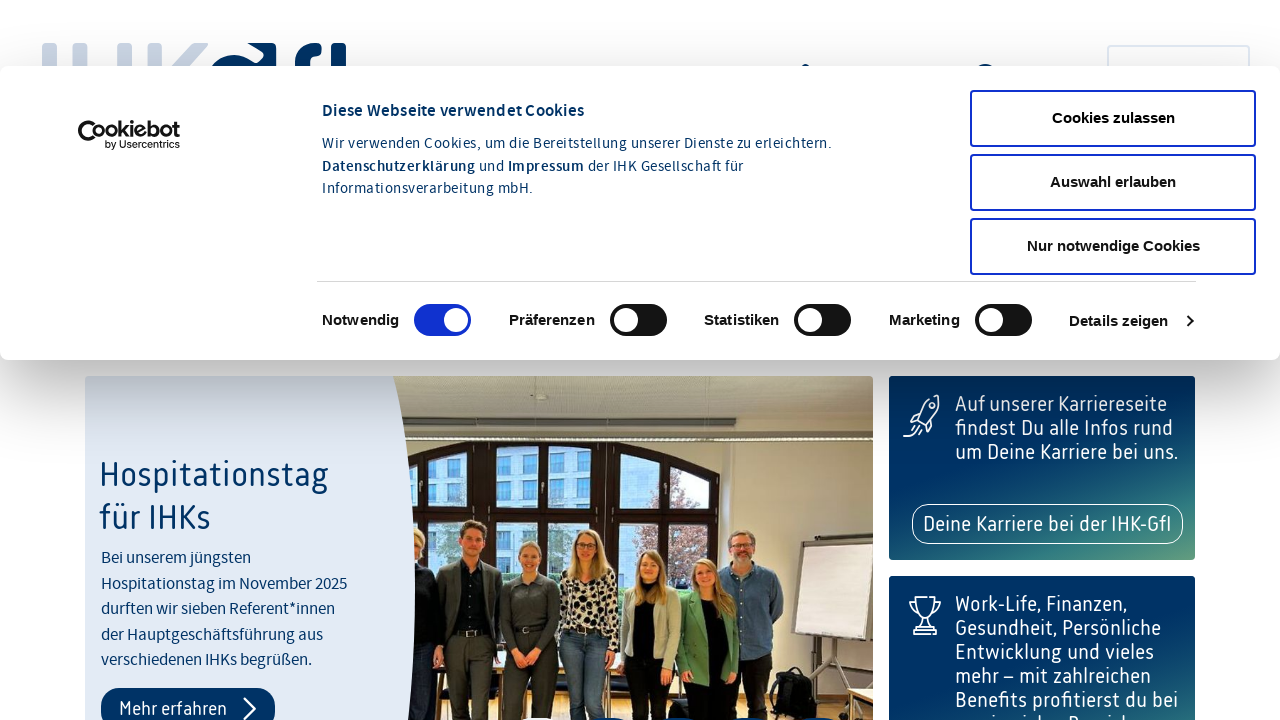

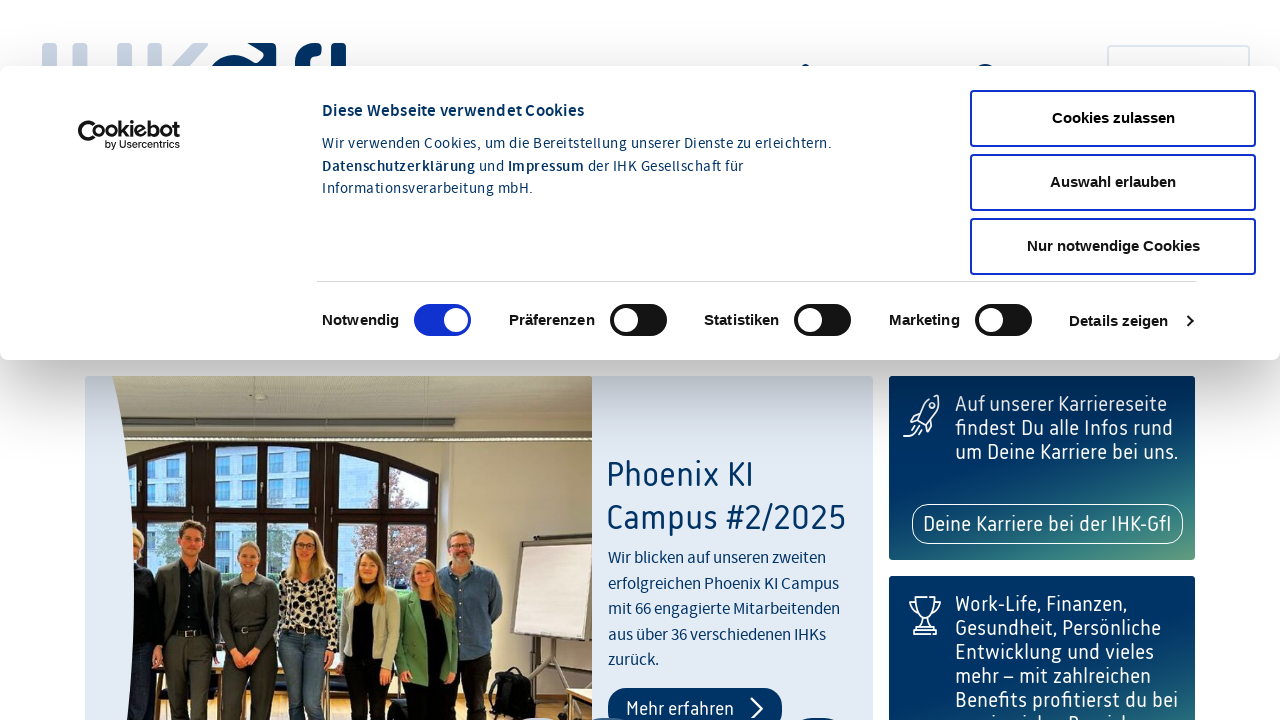